Tests dynamic dropdown functionality on SpiceJet website by clicking the "From" dropdown and selecting Chennai (MAA) as the departure city

Starting URL: https://spicejet.com

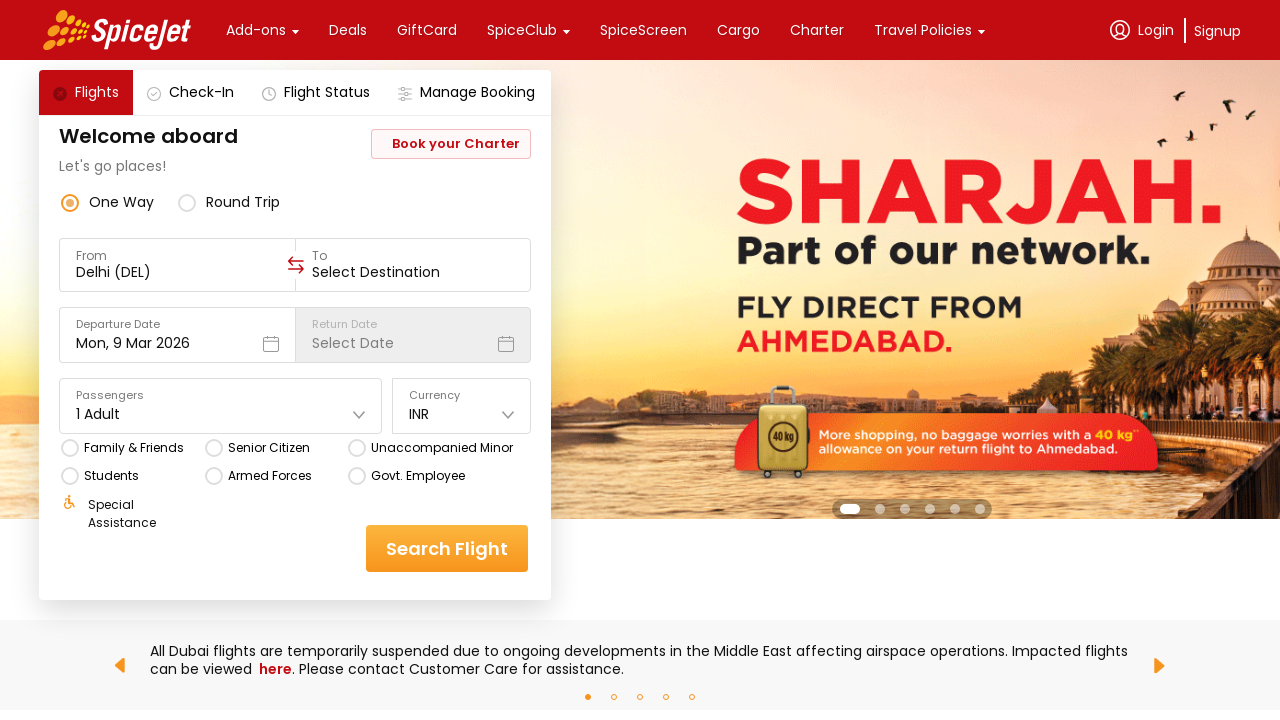

Clicked the 'From' dropdown to open it at (178, 256) on xpath=//div[text()='From']
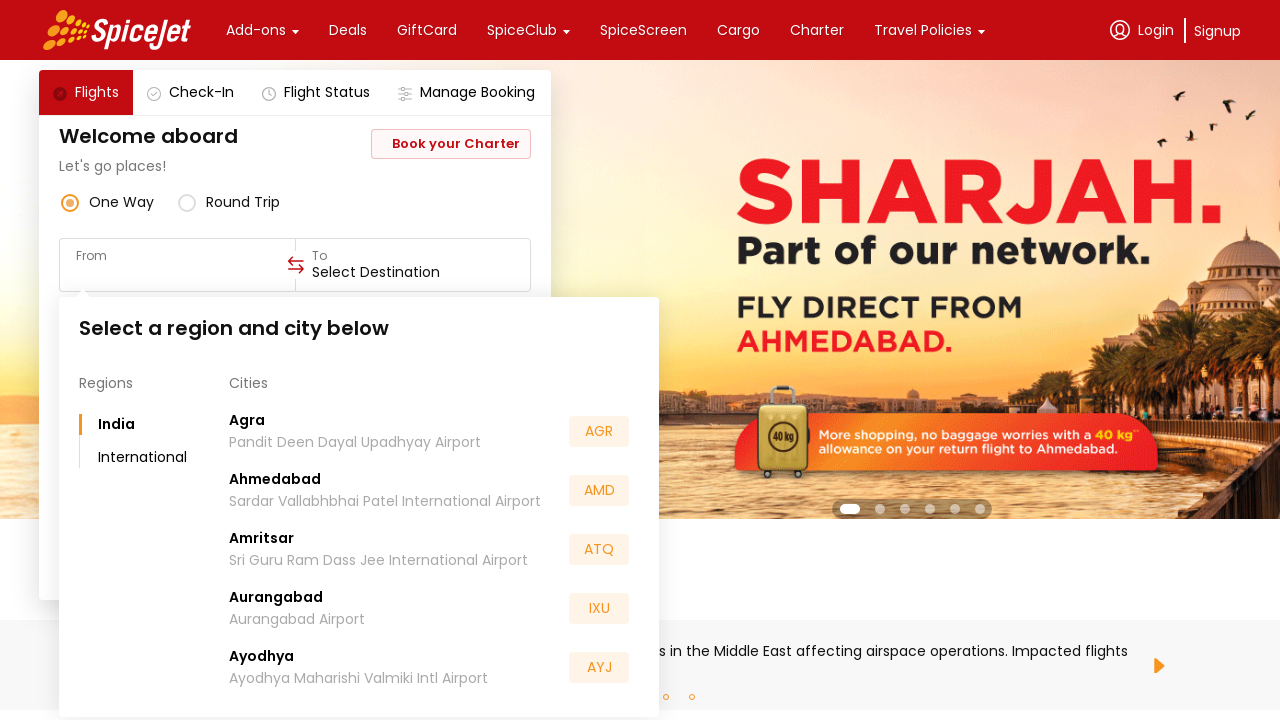

Selected Chennai (MAA) as the departure city at (599, 552) on xpath=//div[text()='MAA']
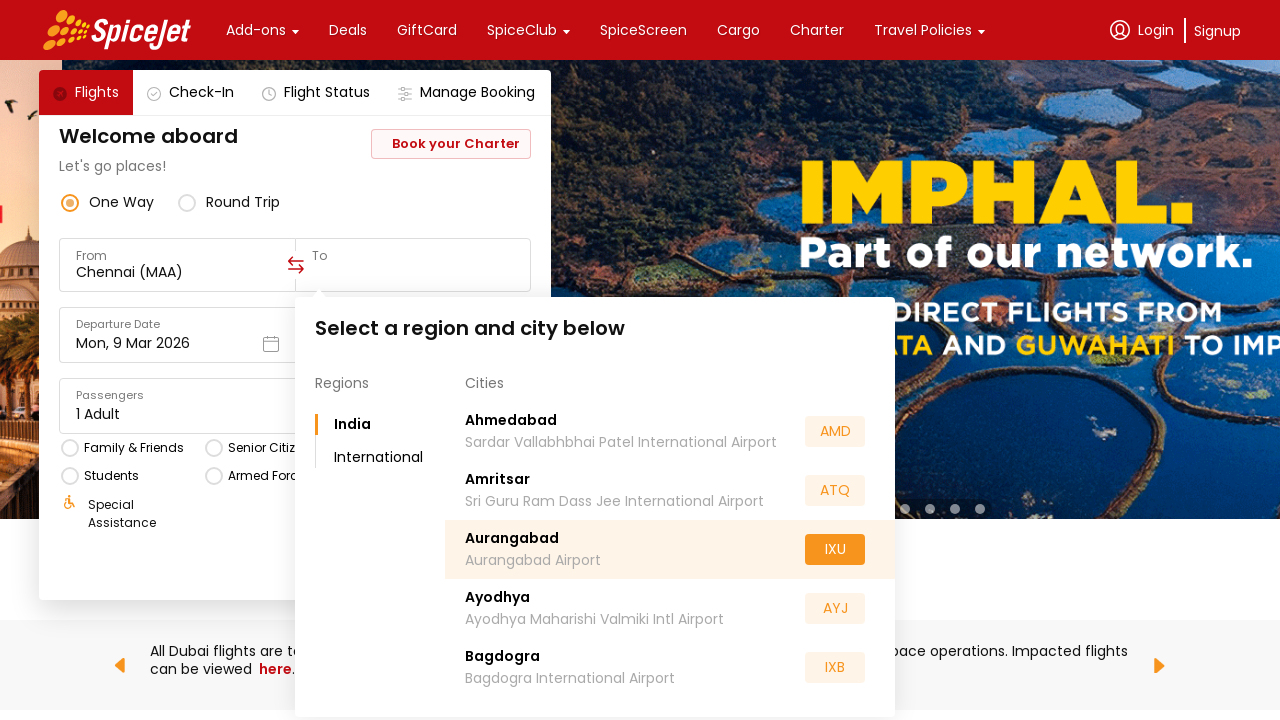

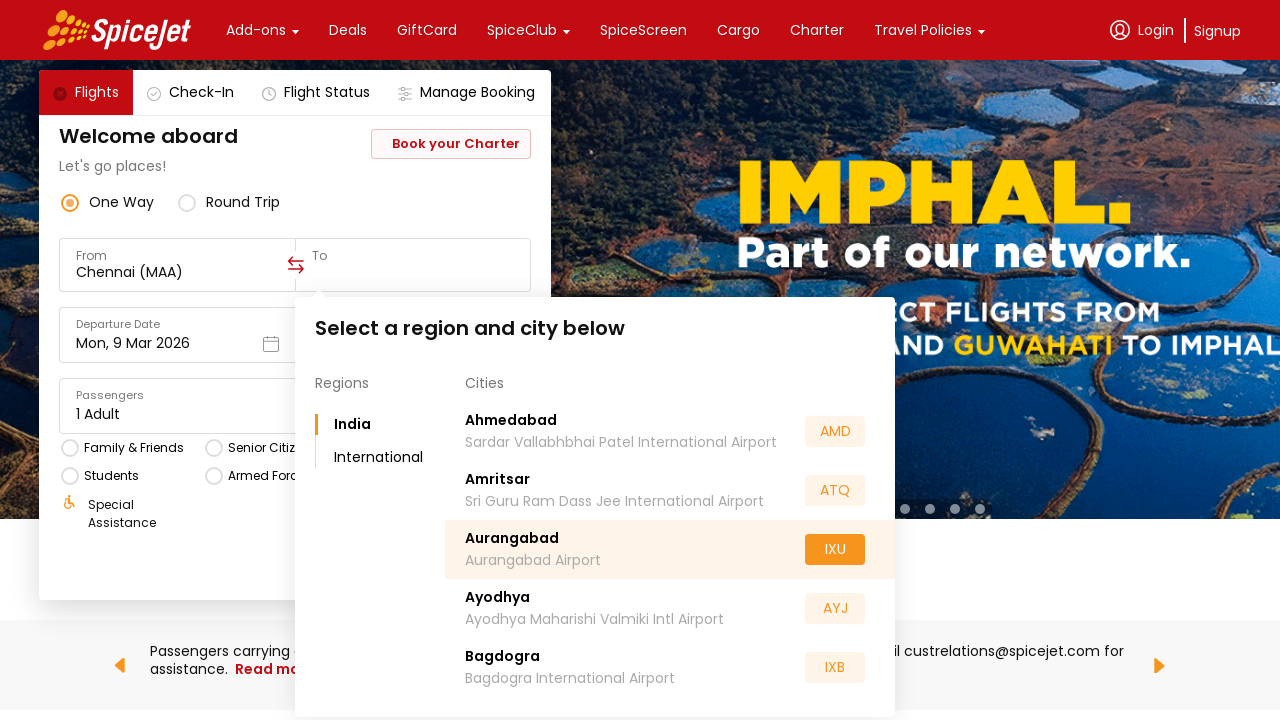